Tests dynamic loading functionality by clicking a Start button and waiting for content to appear

Starting URL: https://the-internet.herokuapp.com/dynamic_loading/2

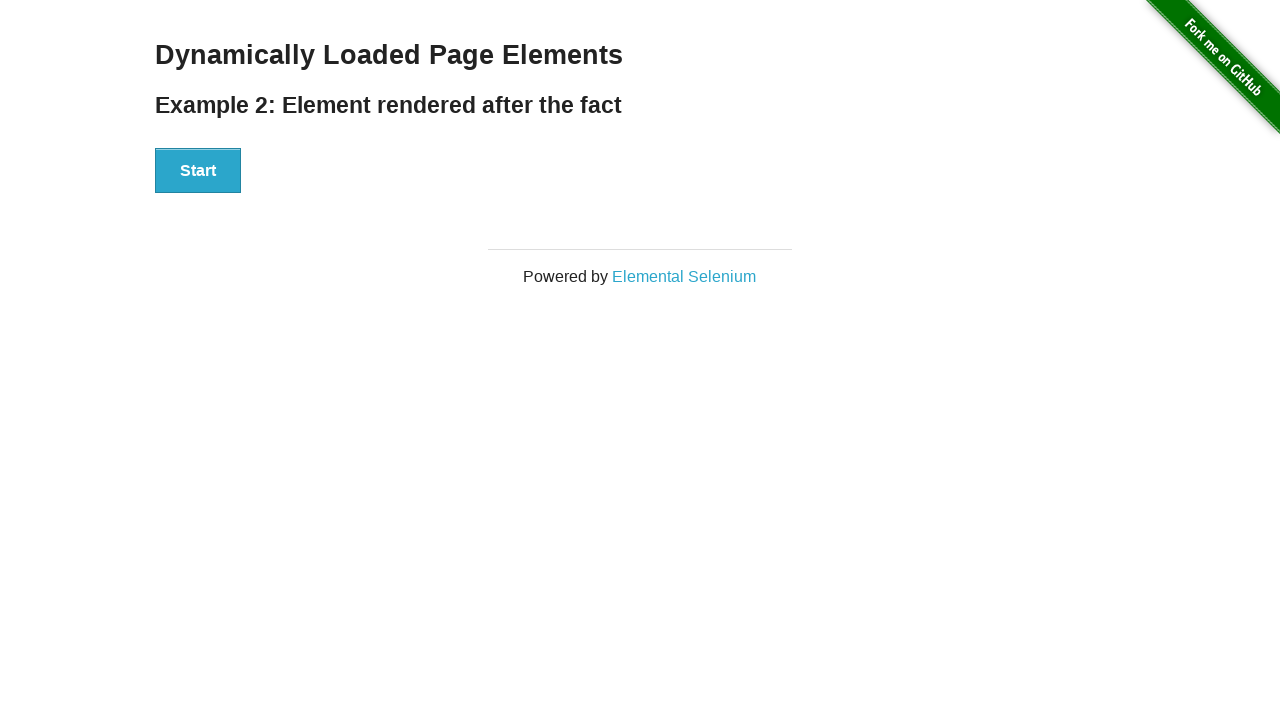

Clicked Start button to trigger dynamic loading at (198, 171) on xpath=//button[text()='Start']
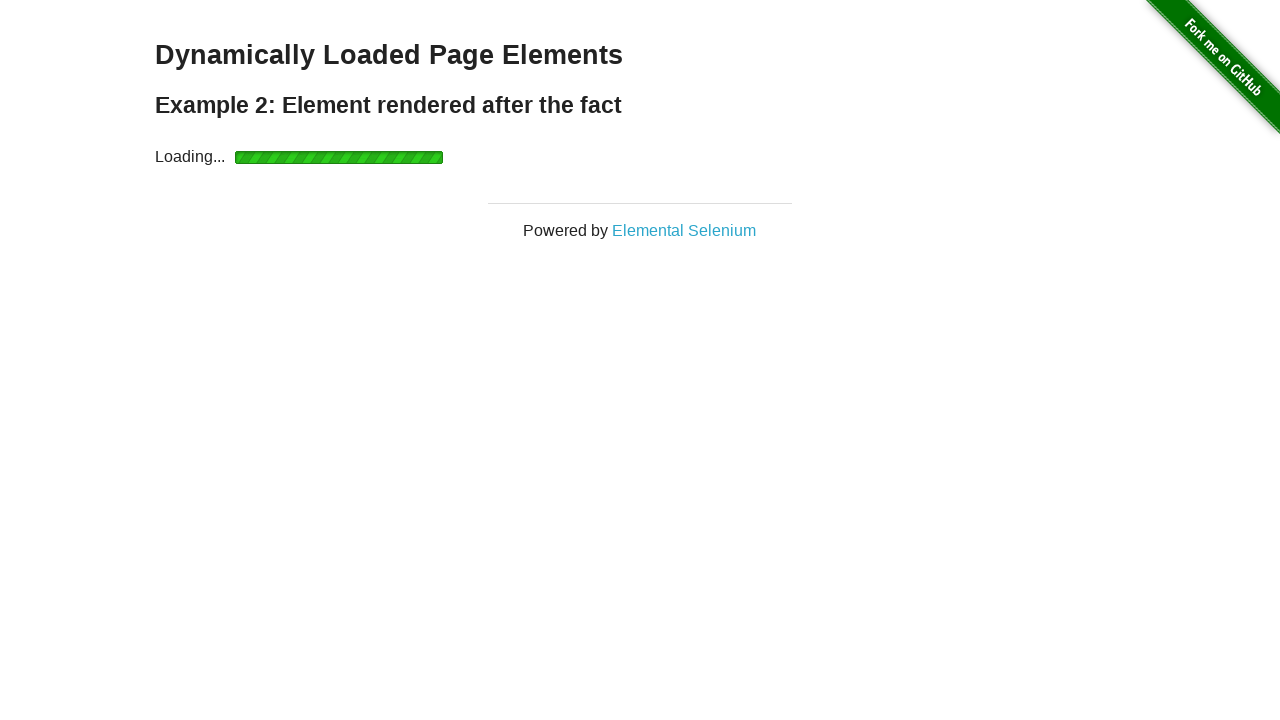

Dynamic content loaded and finish message appeared
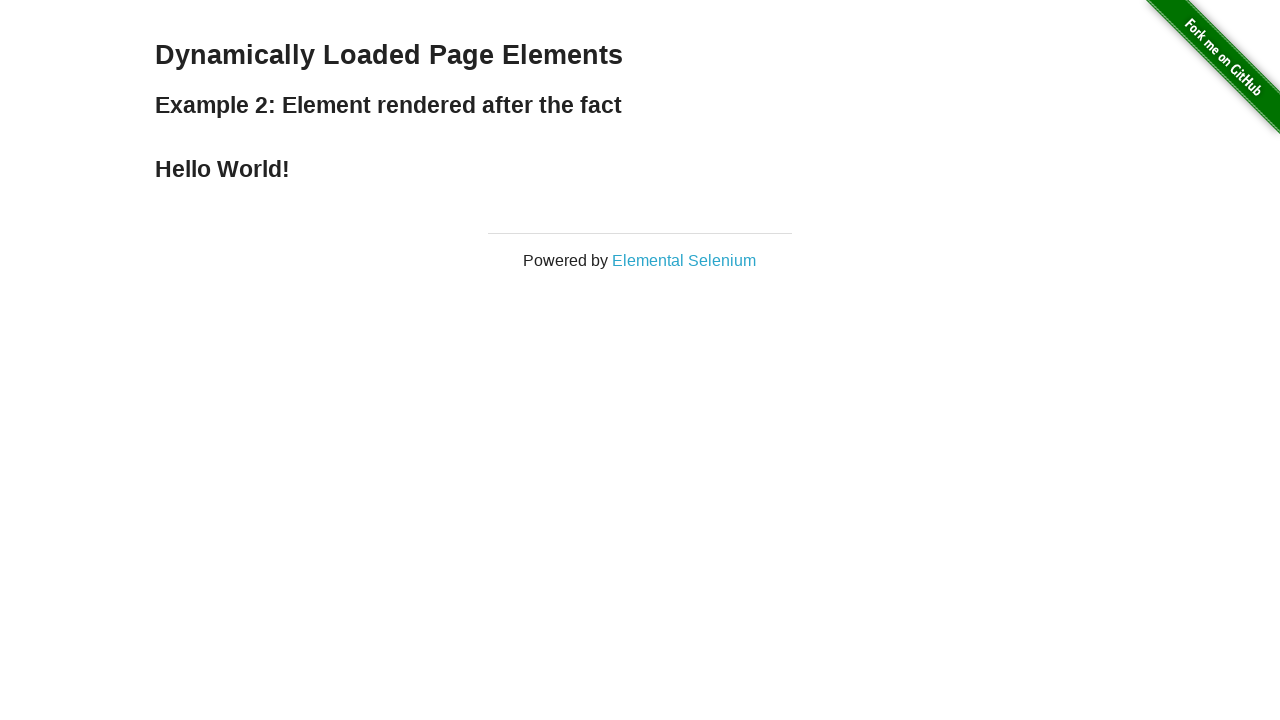

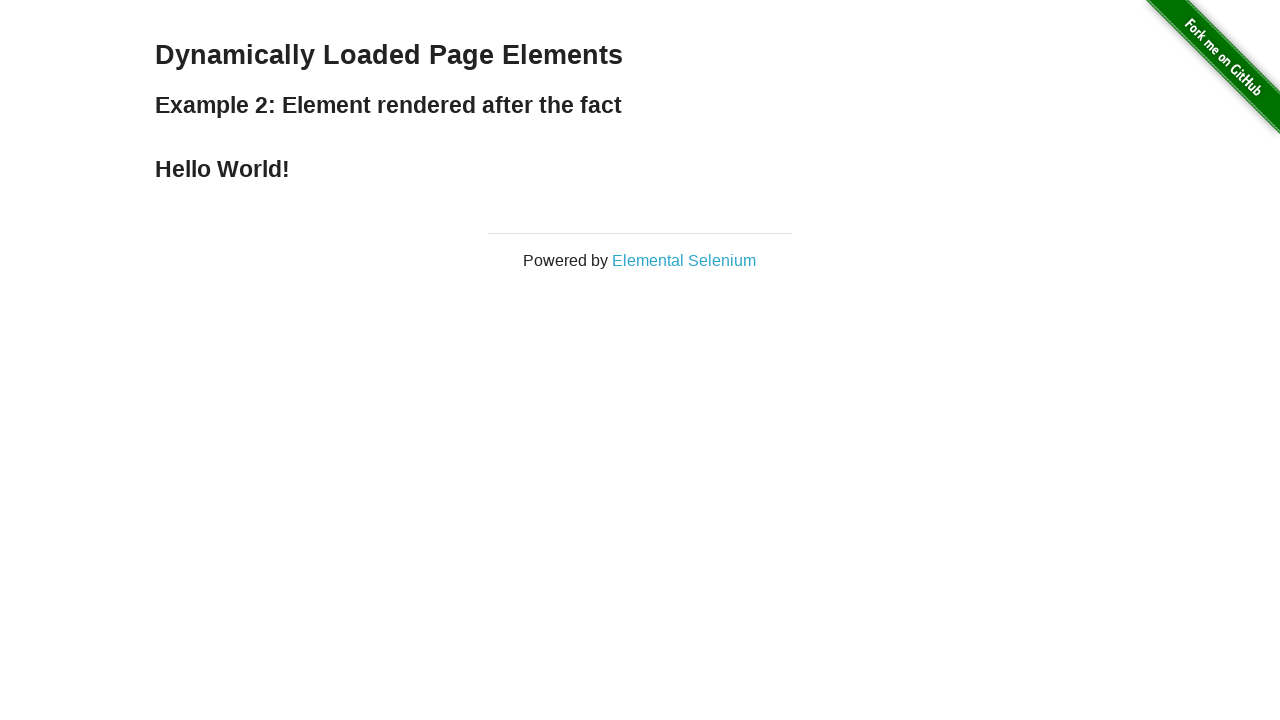